Tests popup alert handling by entering a name, triggering an alert popup and accepting it, then triggering a confirm popup and dismissing it

Starting URL: https://rahulshettyacademy.com/AutomationPractice/

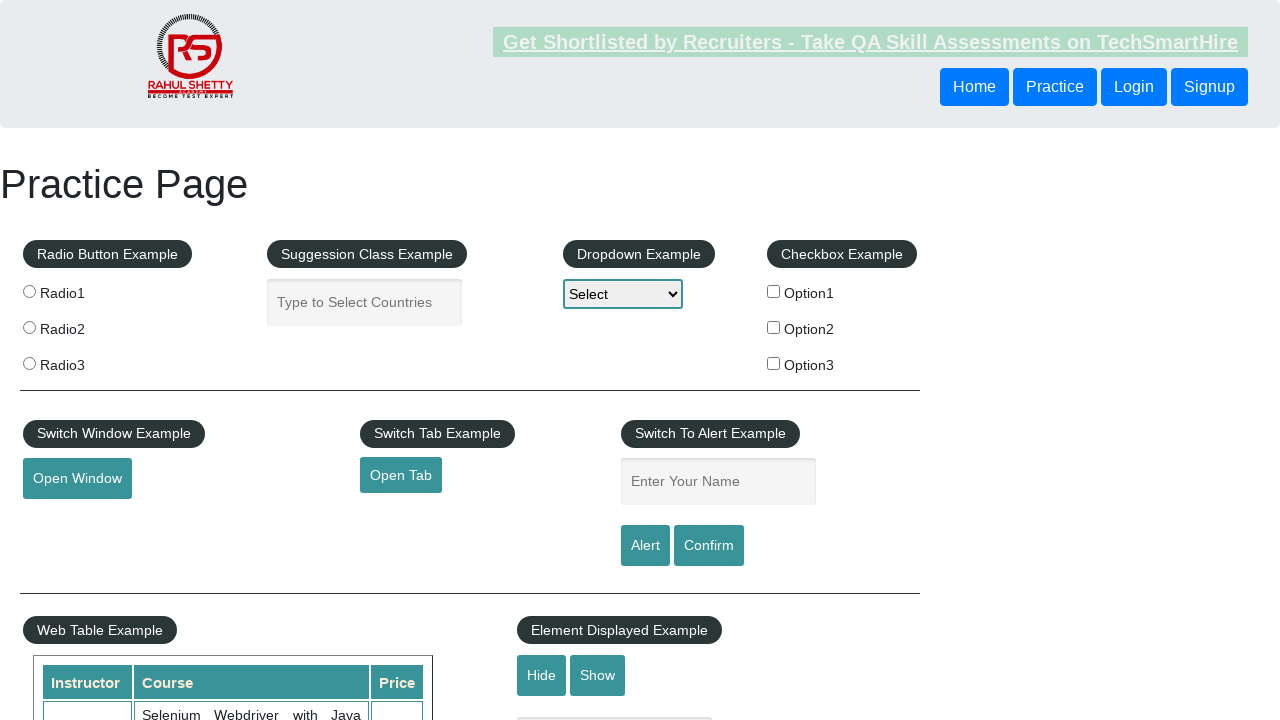

Filled name field with 'Marcus Johnson' on #name
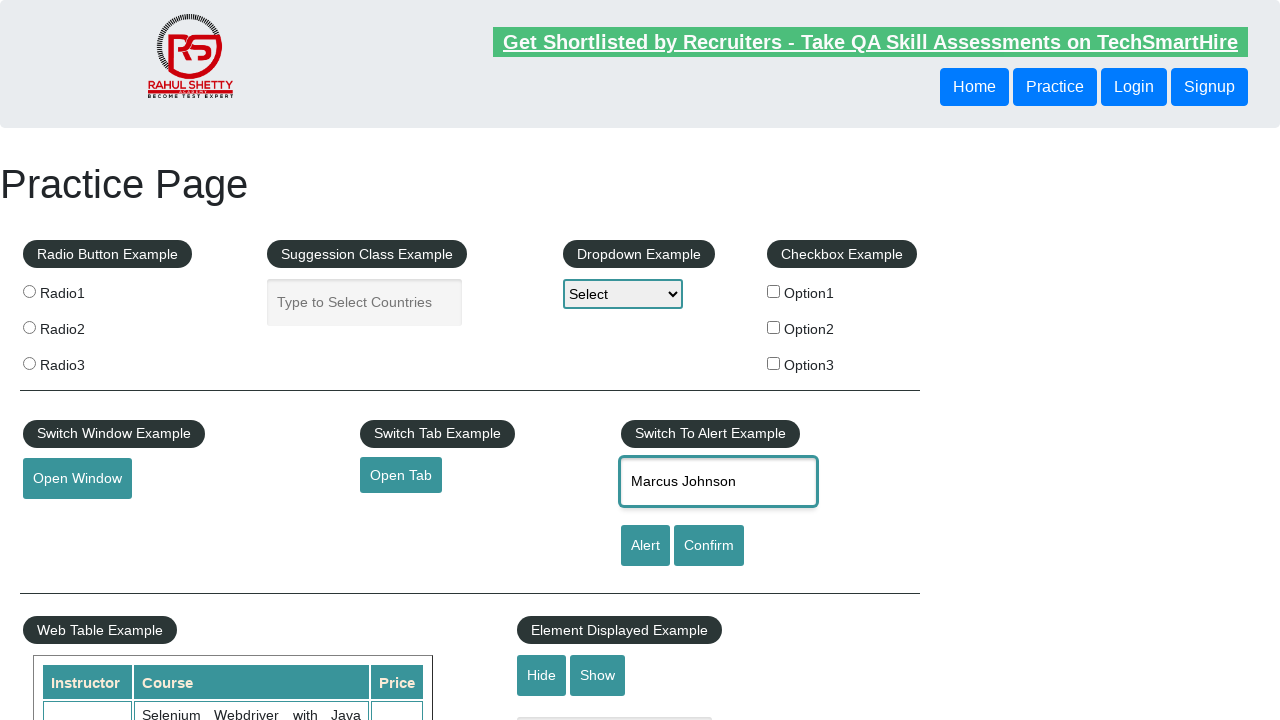

Clicked alert button to trigger alert popup at (645, 546) on #alertbtn
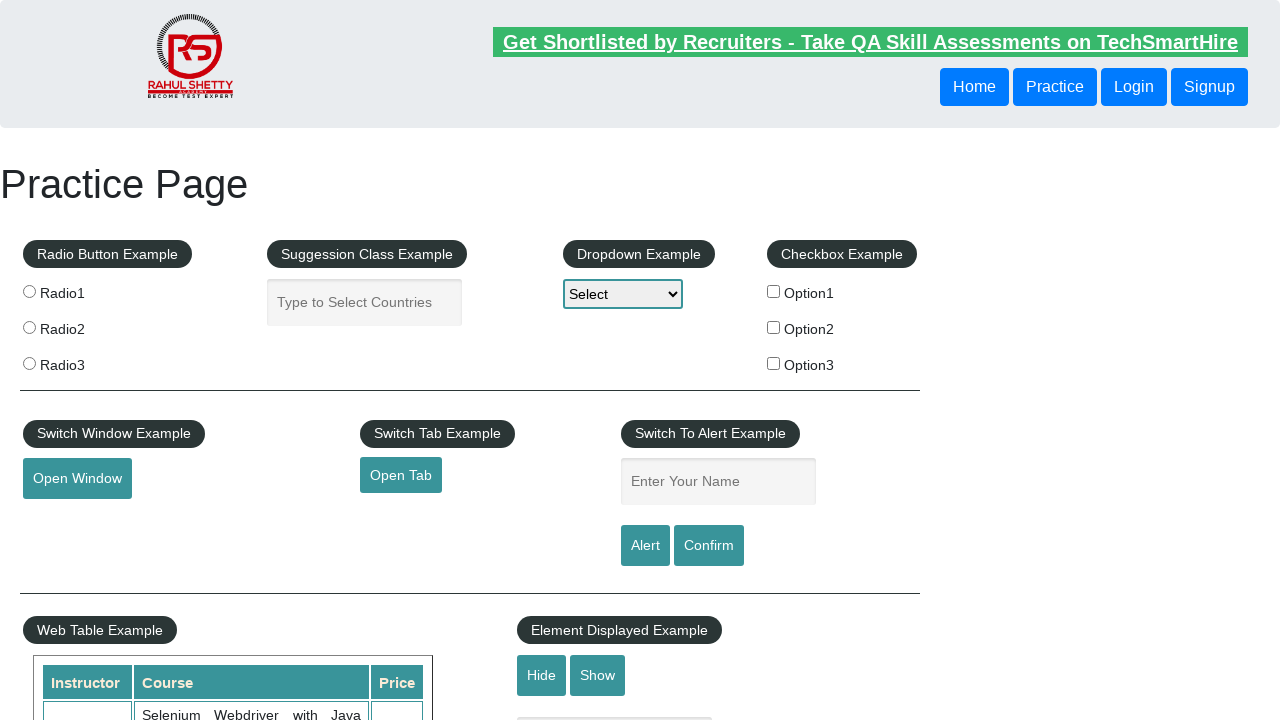

Alert popup accepted
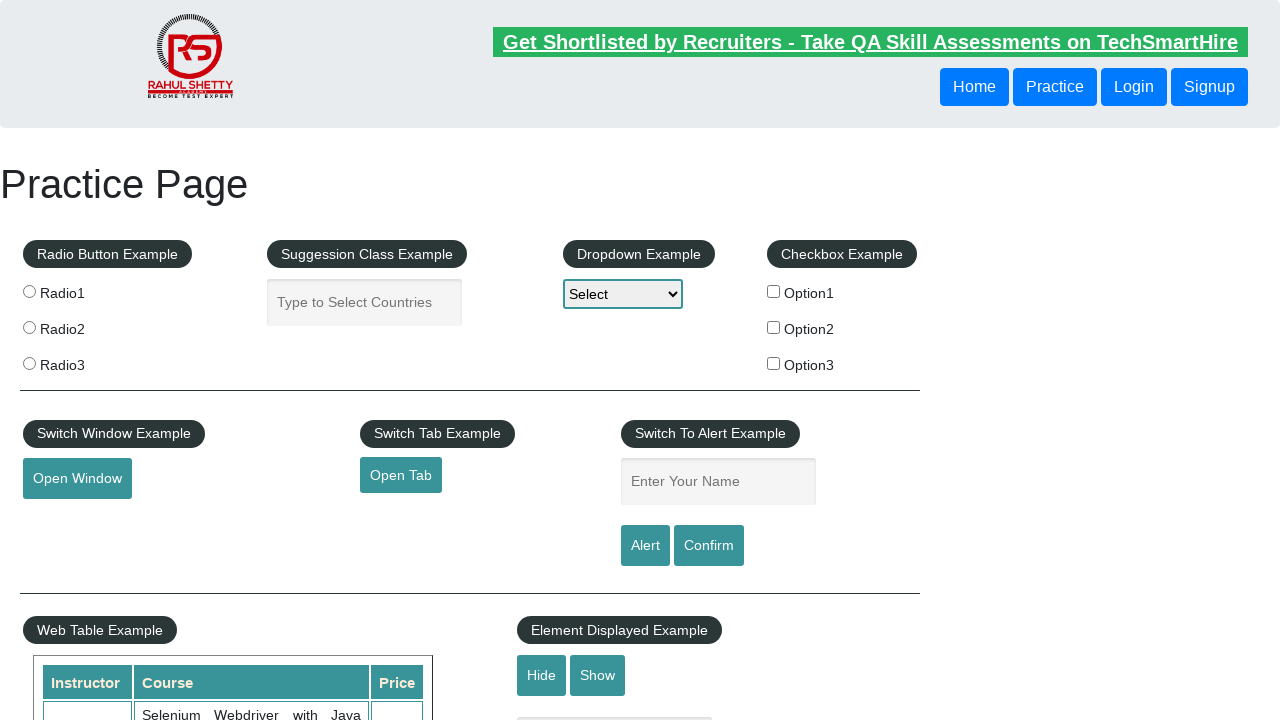

Clicked confirm button to trigger confirm popup at (709, 546) on #confirmbtn
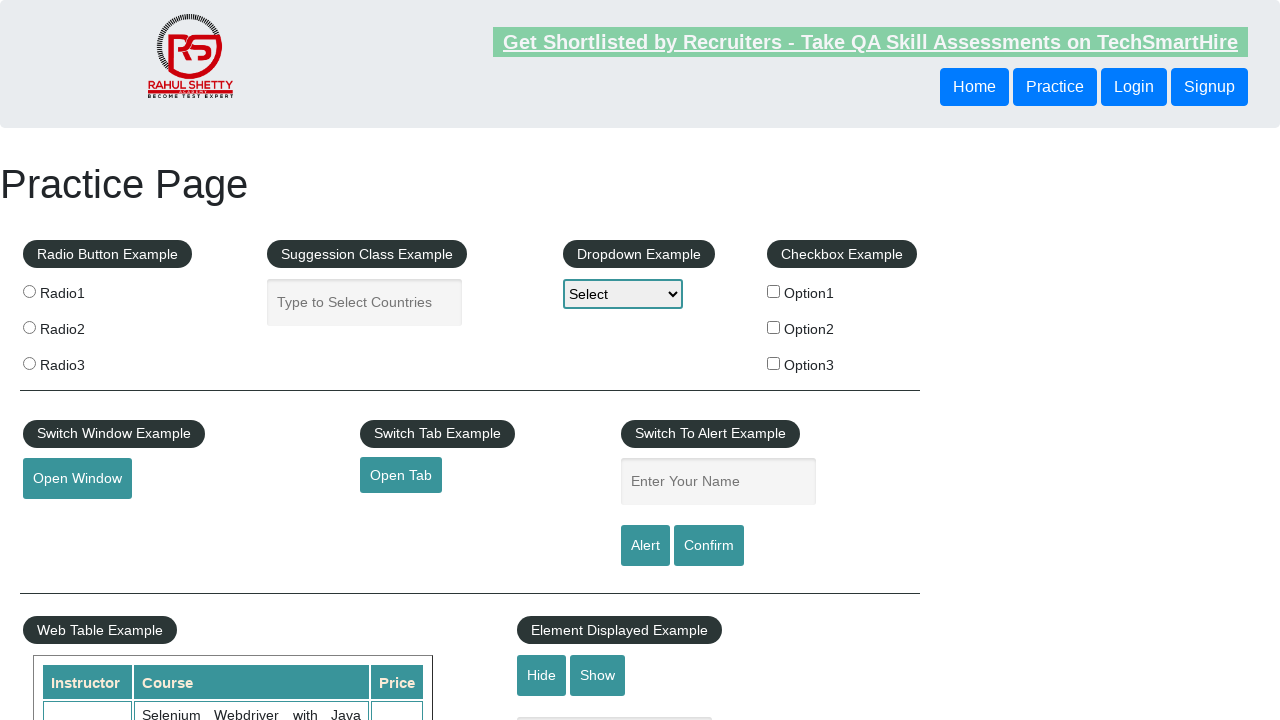

Set up dialog handler to dismiss confirm popup
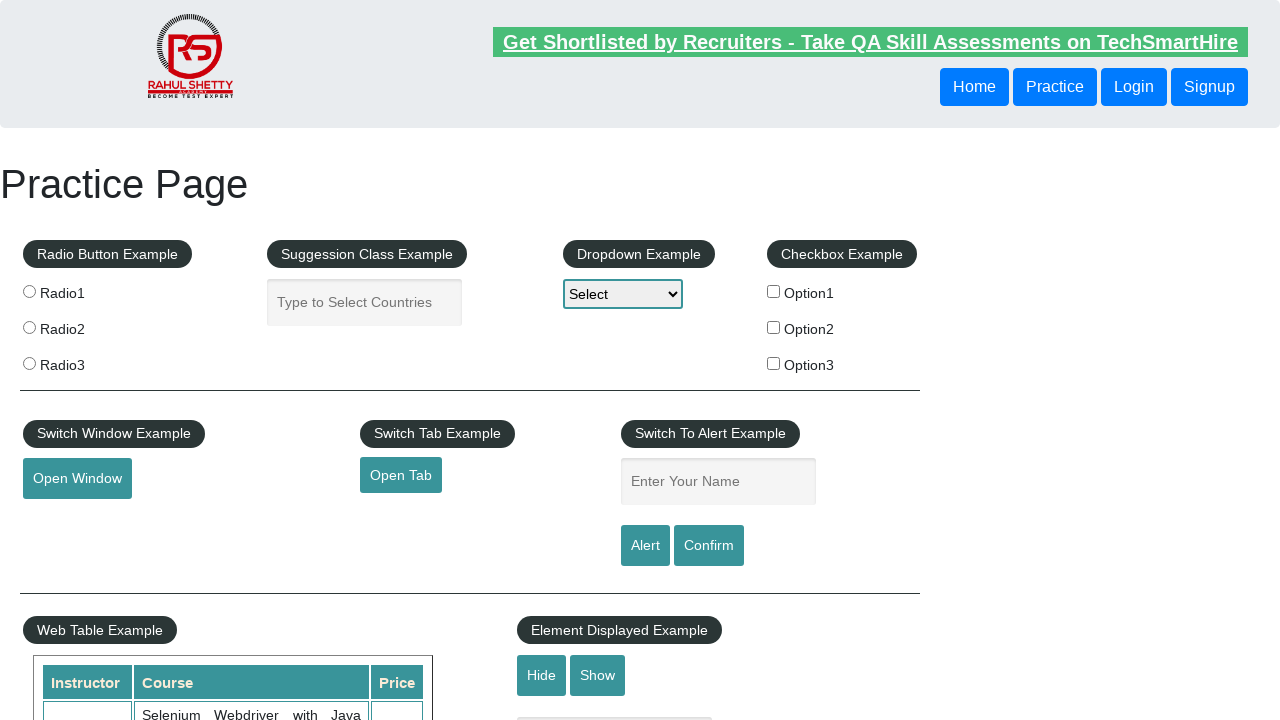

Clicked confirm button and dismissed the popup at (709, 546) on #confirmbtn
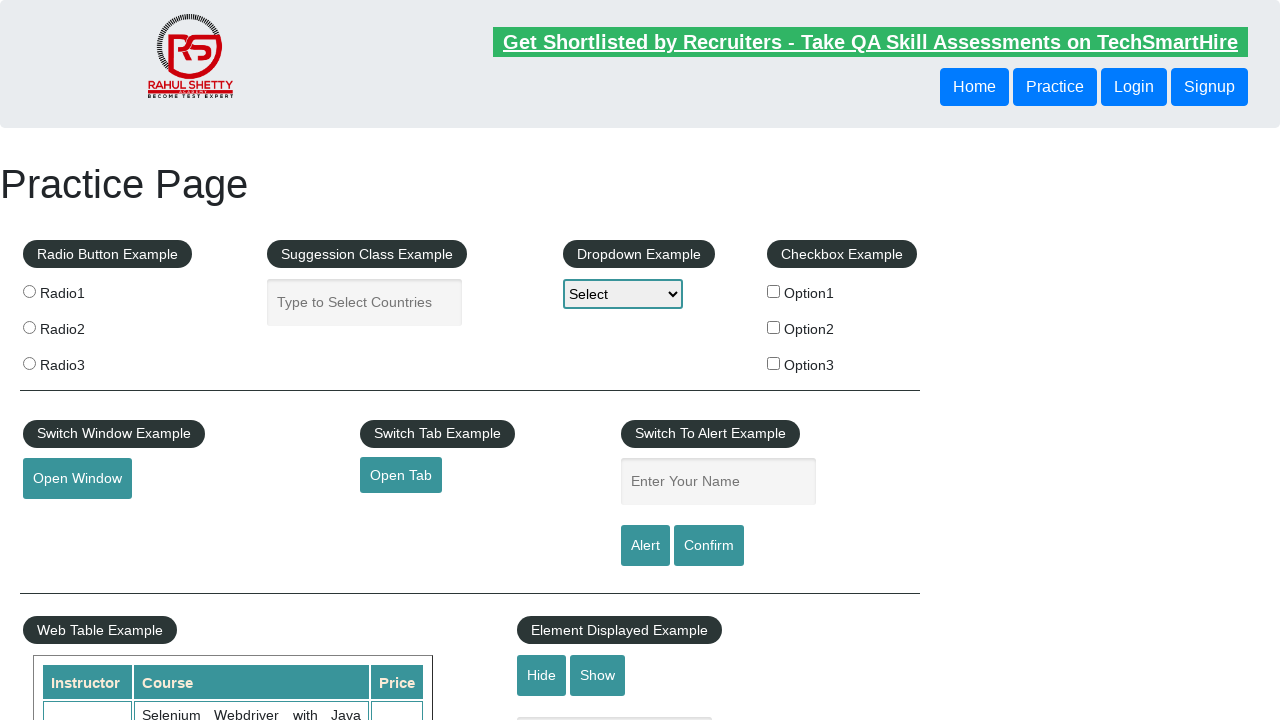

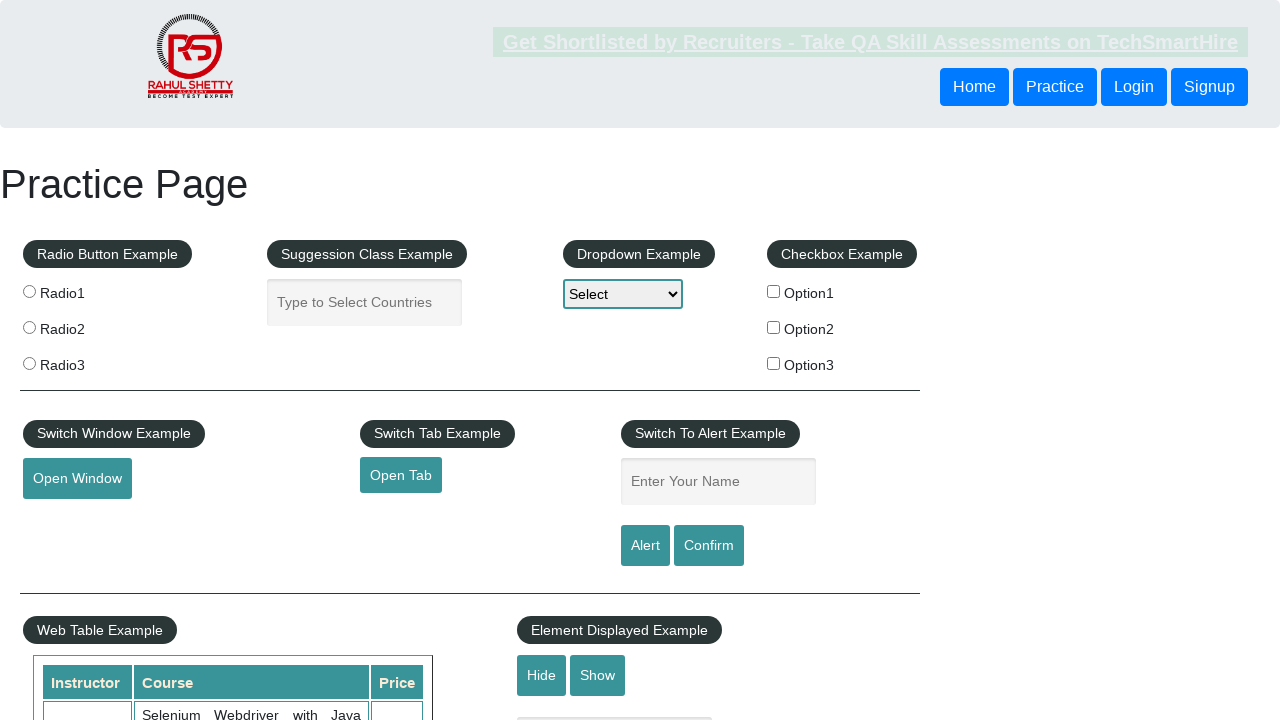